Tests that form elements are displayed on the page and interacts with them by filling email, clicking radio button, and filling education field.

Starting URL: https://automationfc.github.io/basic-form/index.html

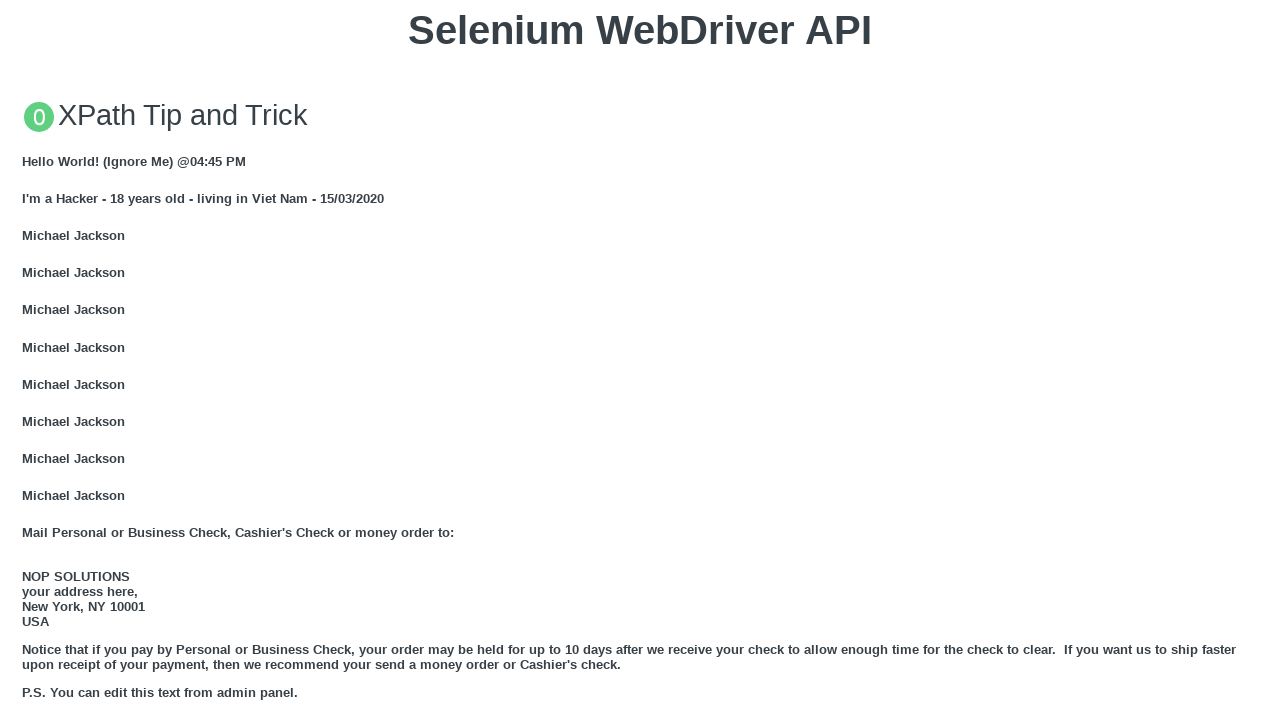

Filled email field with 'testuser2024@gmail.com' on #mail
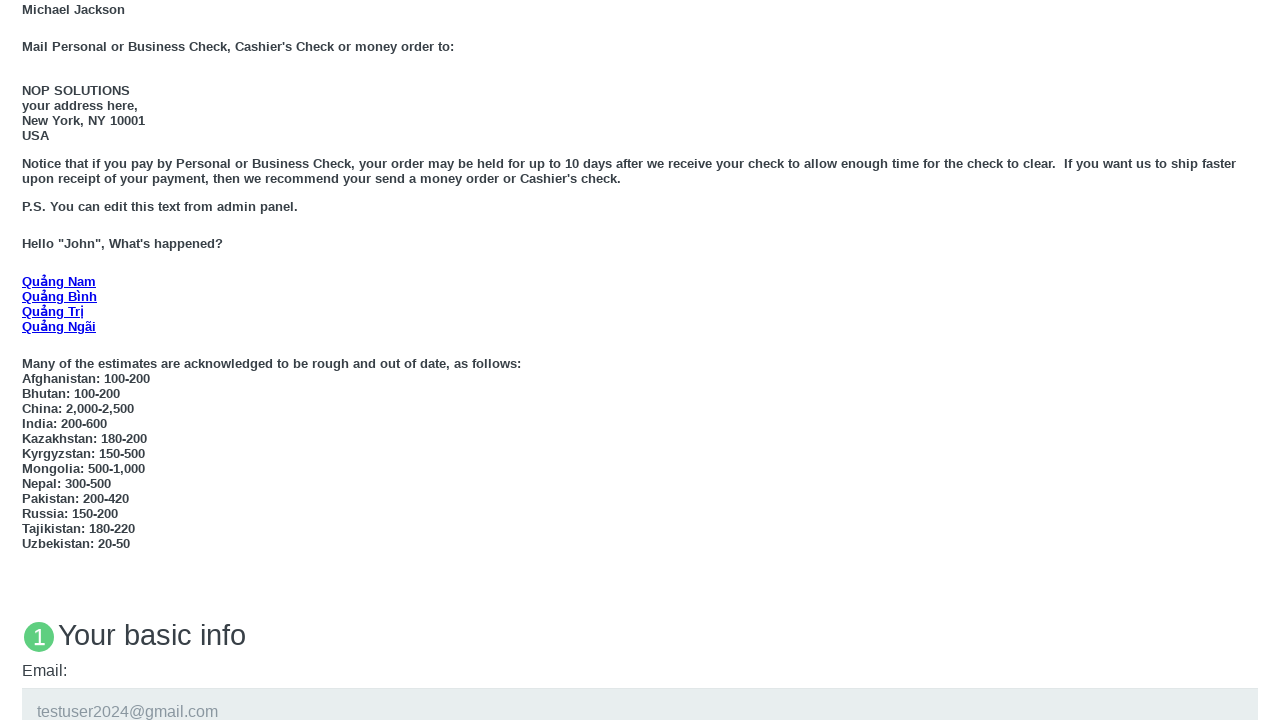

Clicked 'Under 18' radio button at (28, 360) on #under_18
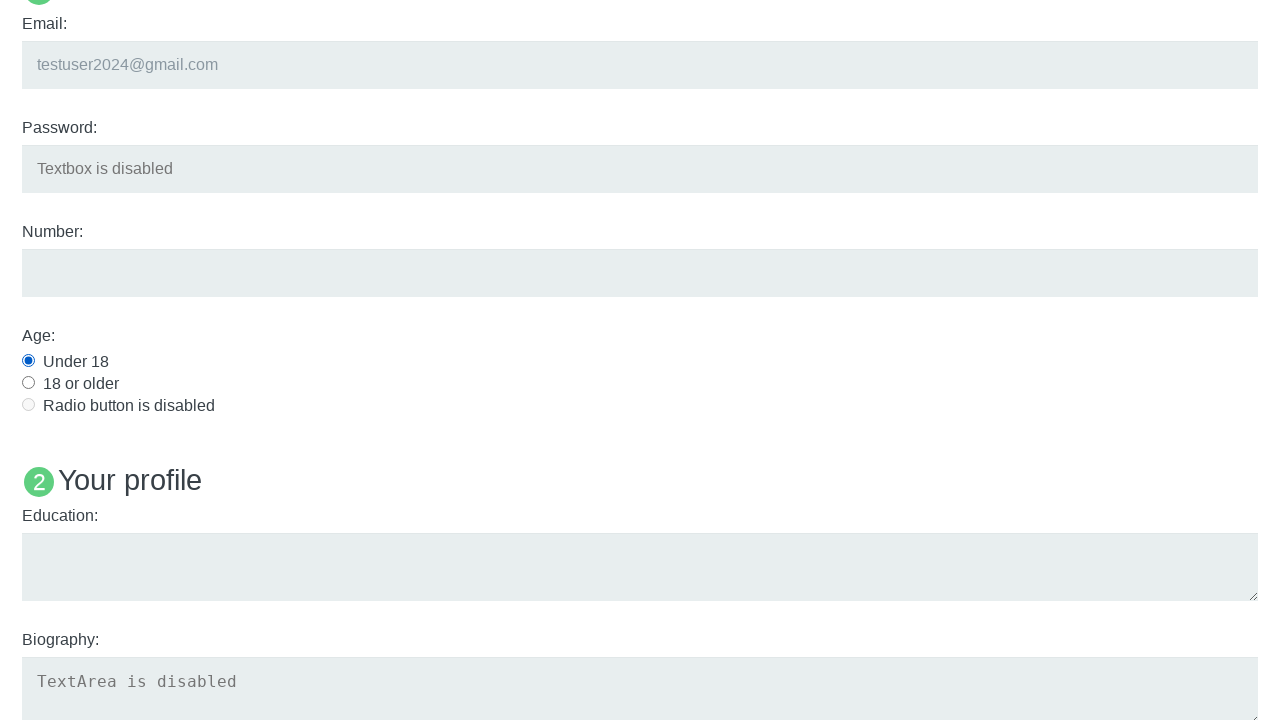

Filled education field with 'University of Technology' on #edu
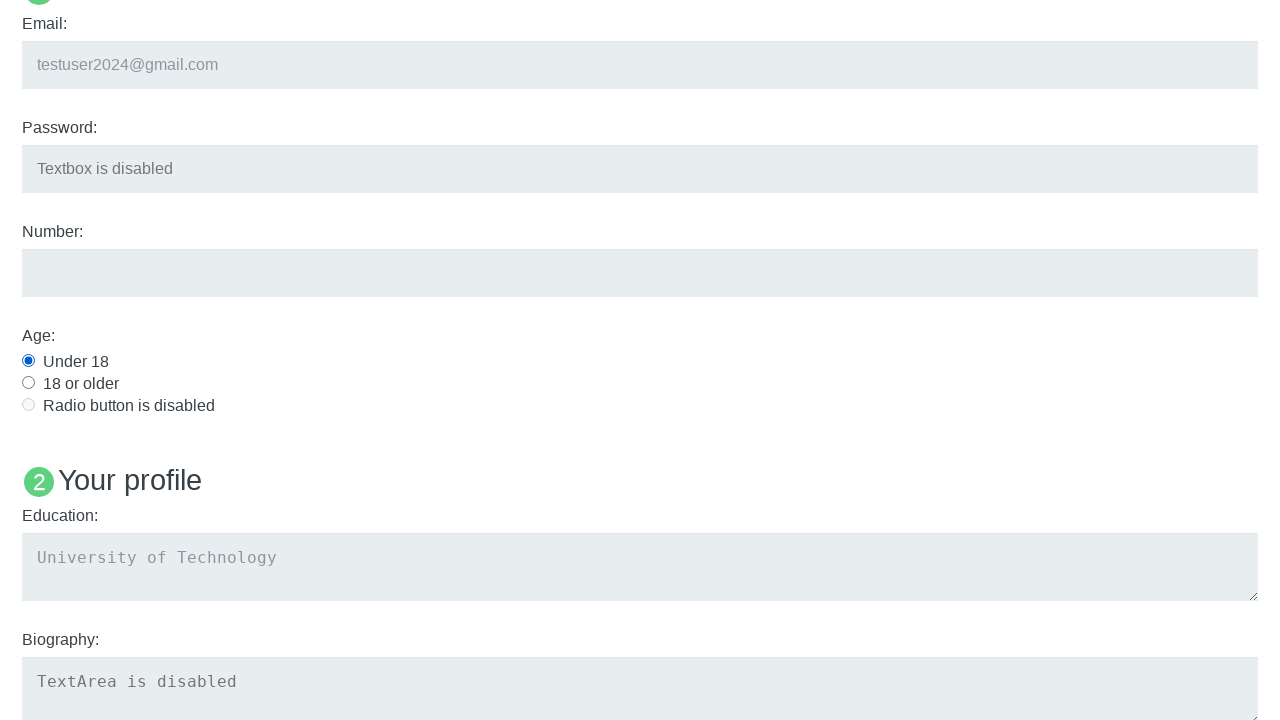

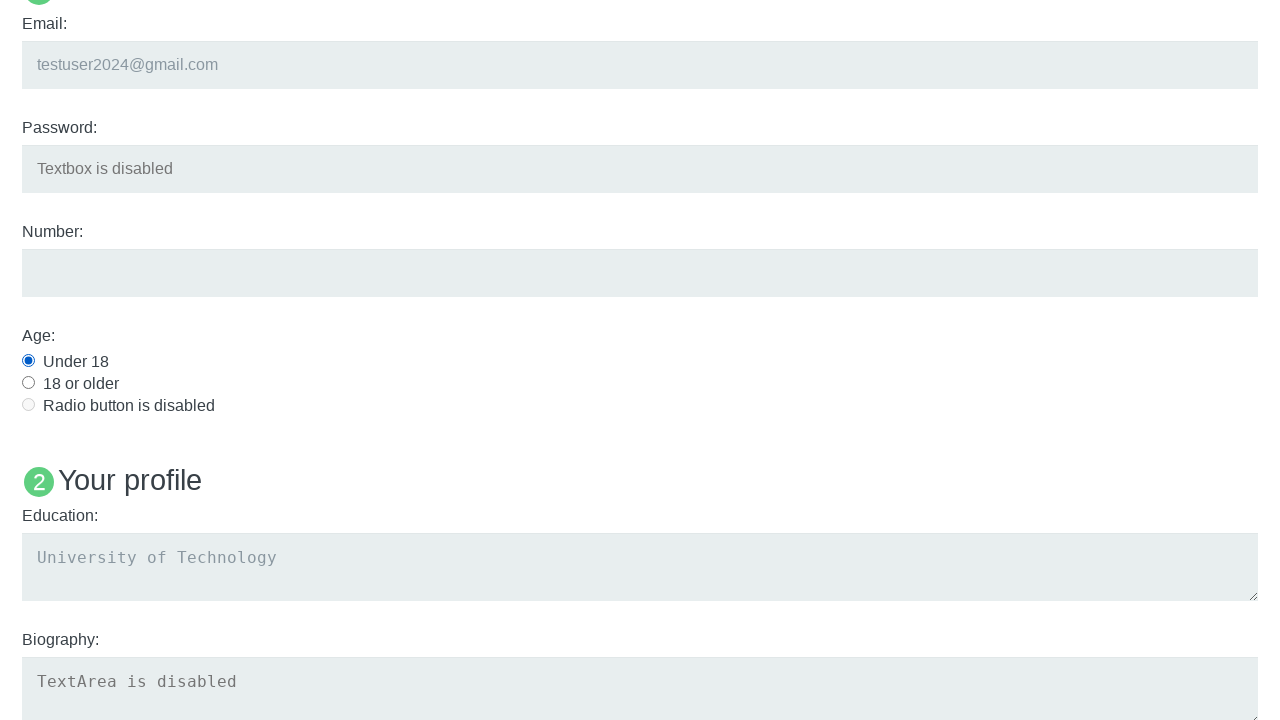